Generates a random number from random.org, then performs multiple calculations on a calculator app using that number

Starting URL: https://www.random.org/

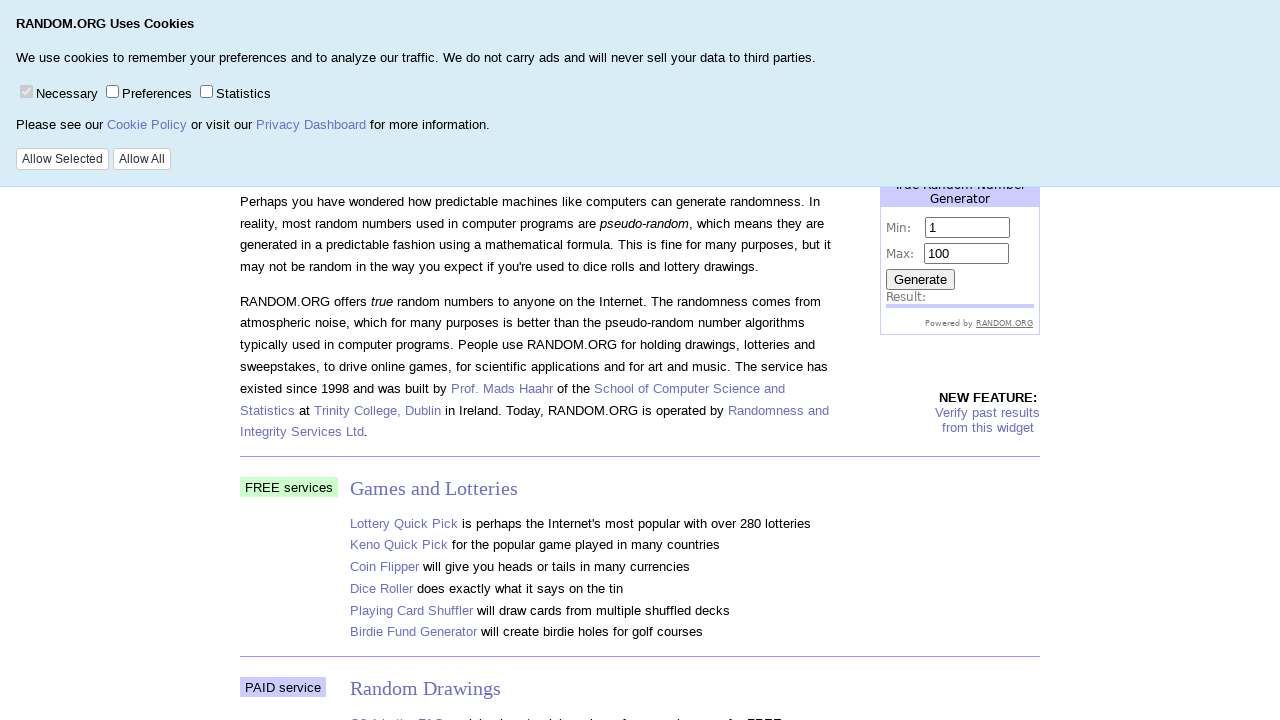

Located iframe on random.org
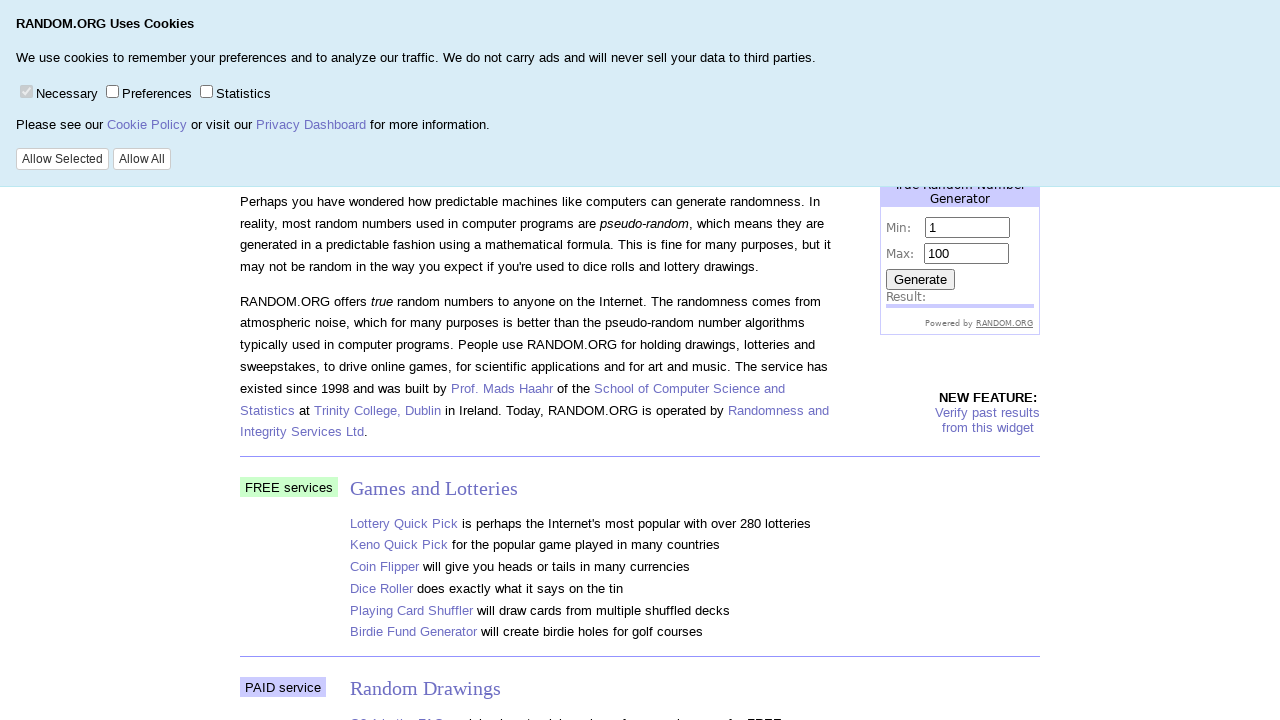

Cleared minimum value input field on iframe >> nth=0 >> internal:control=enter-frame >> input[id$='min']
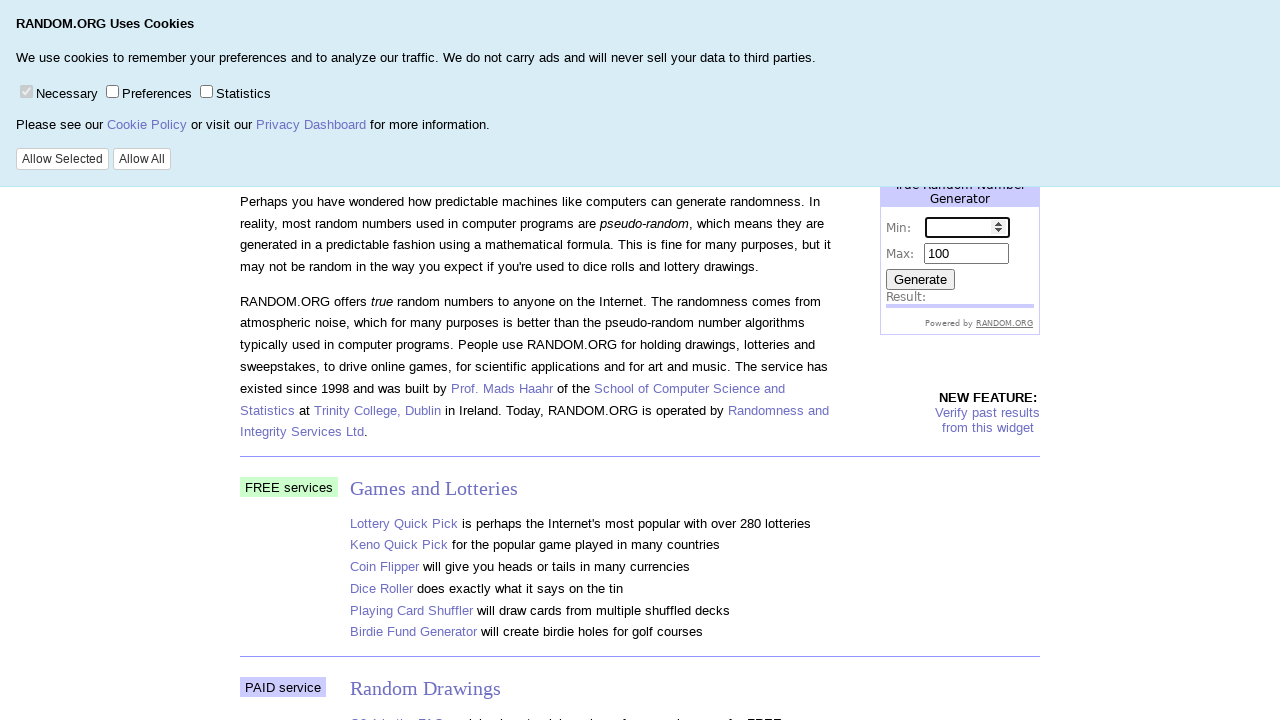

Filled minimum value with '2' on iframe >> nth=0 >> internal:control=enter-frame >> input[id$='min']
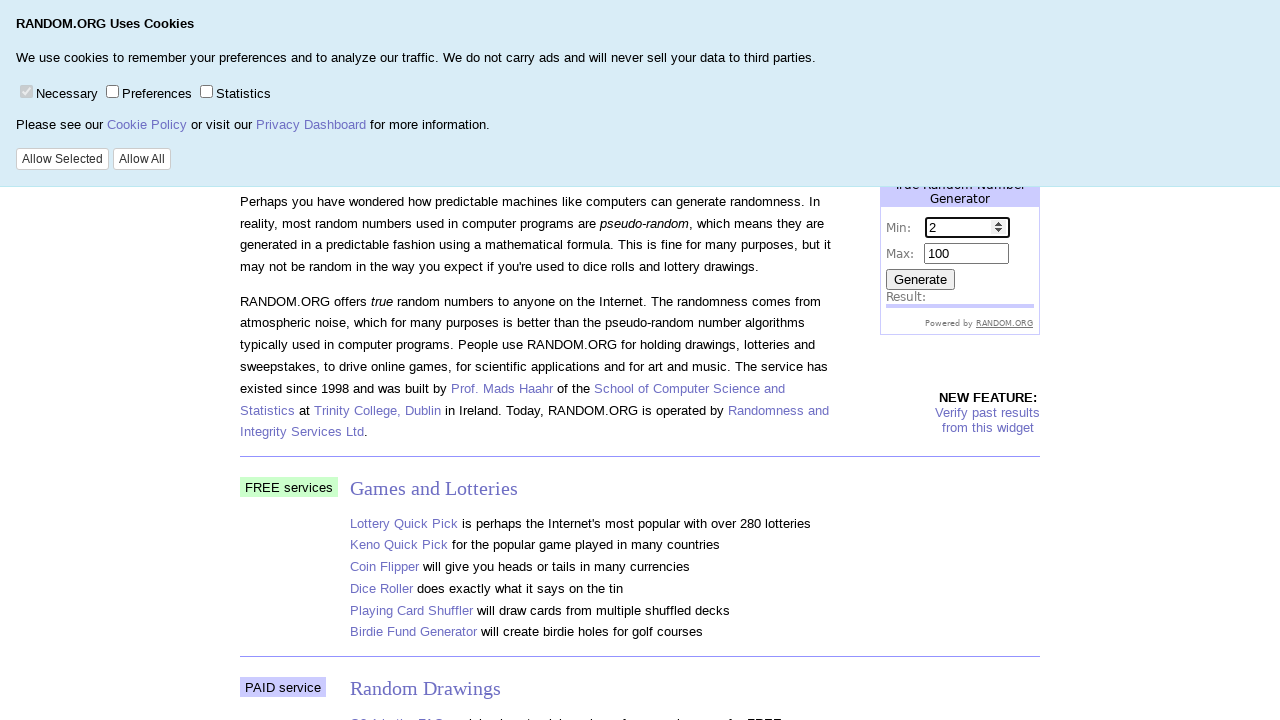

Cleared maximum value input field on iframe >> nth=0 >> internal:control=enter-frame >> input[id$='max']
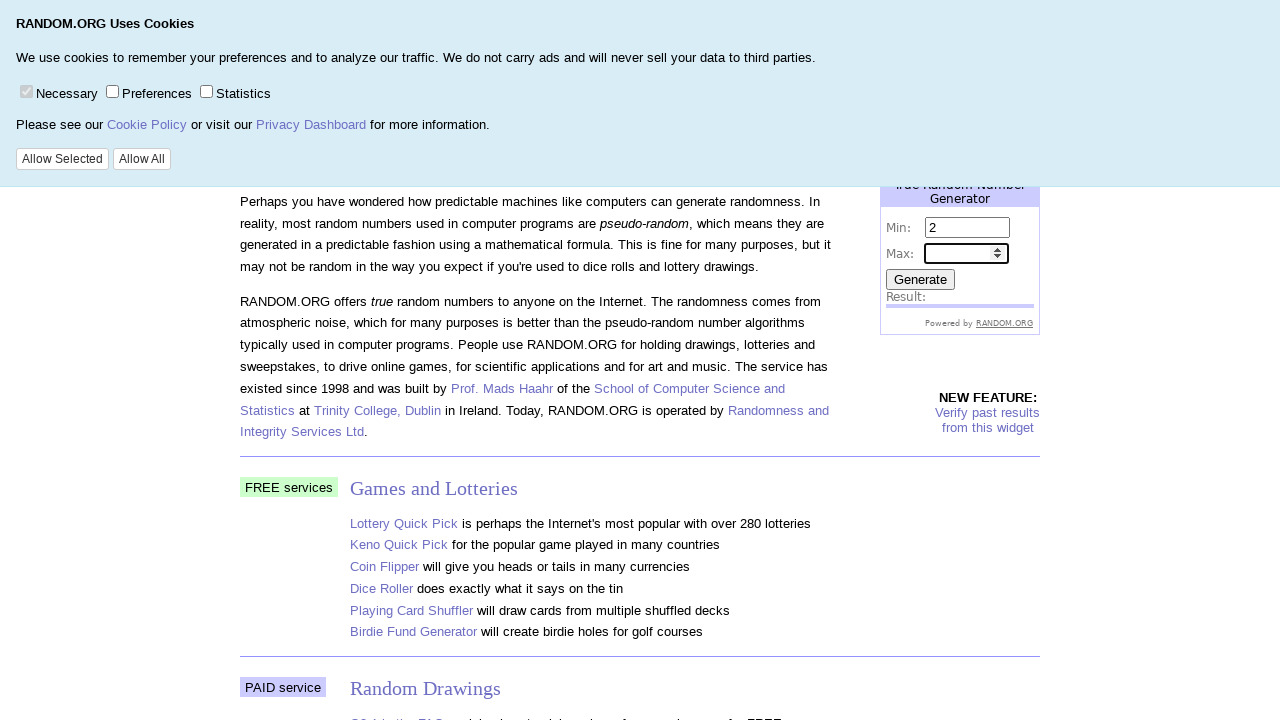

Filled maximum value with '6' on iframe >> nth=0 >> internal:control=enter-frame >> input[id$='max']
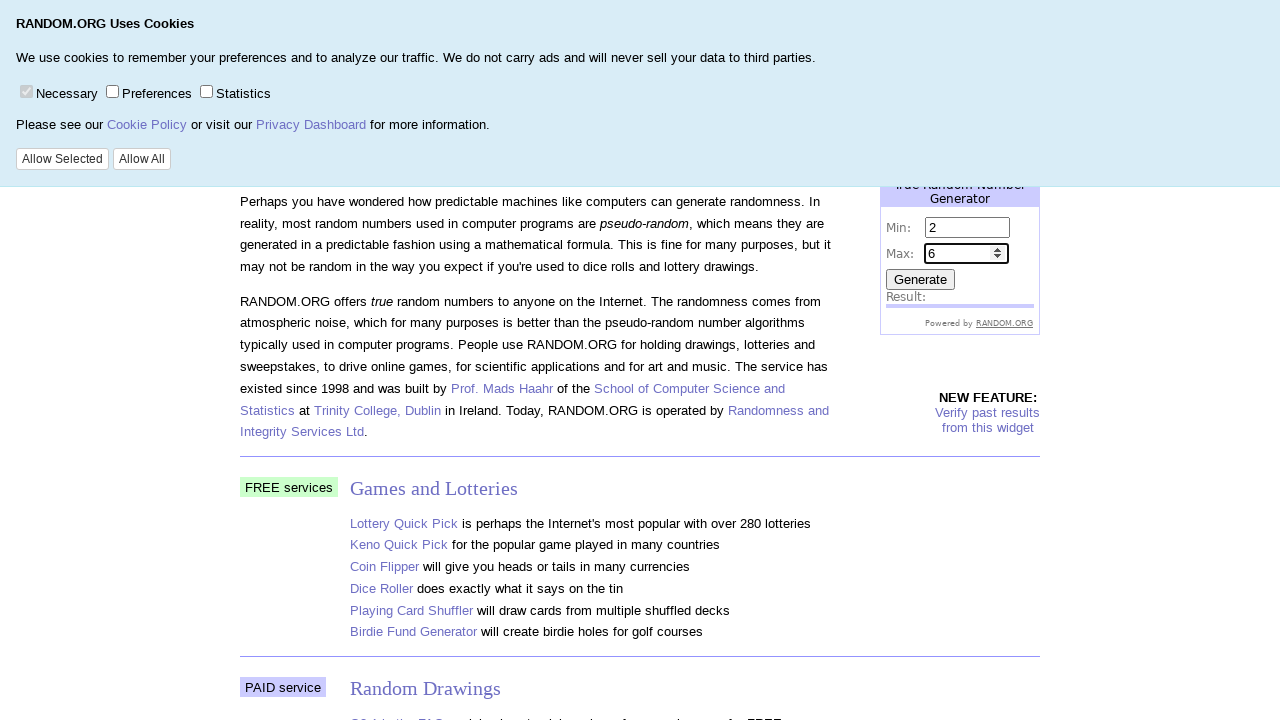

Clicked Generate button to create random number at (920, 279) on iframe >> nth=0 >> internal:control=enter-frame >> input[value='Generate']
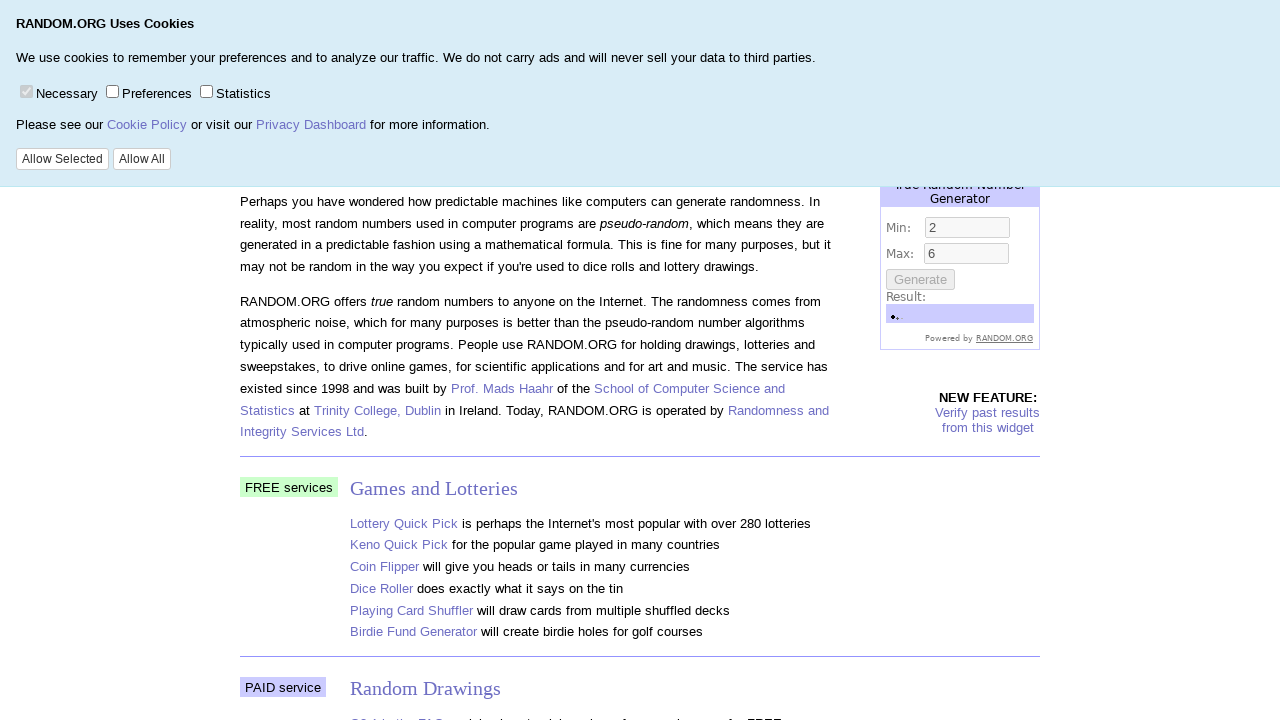

Random number result appeared
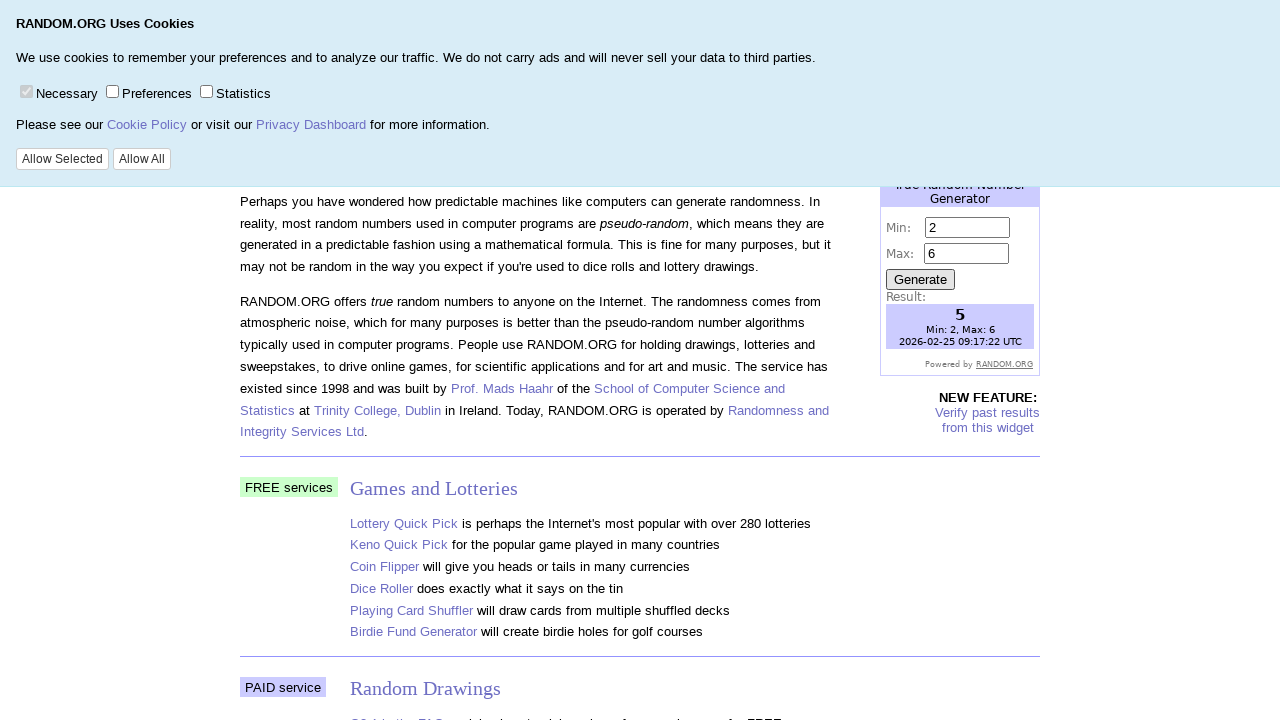

Retrieved random number: 5
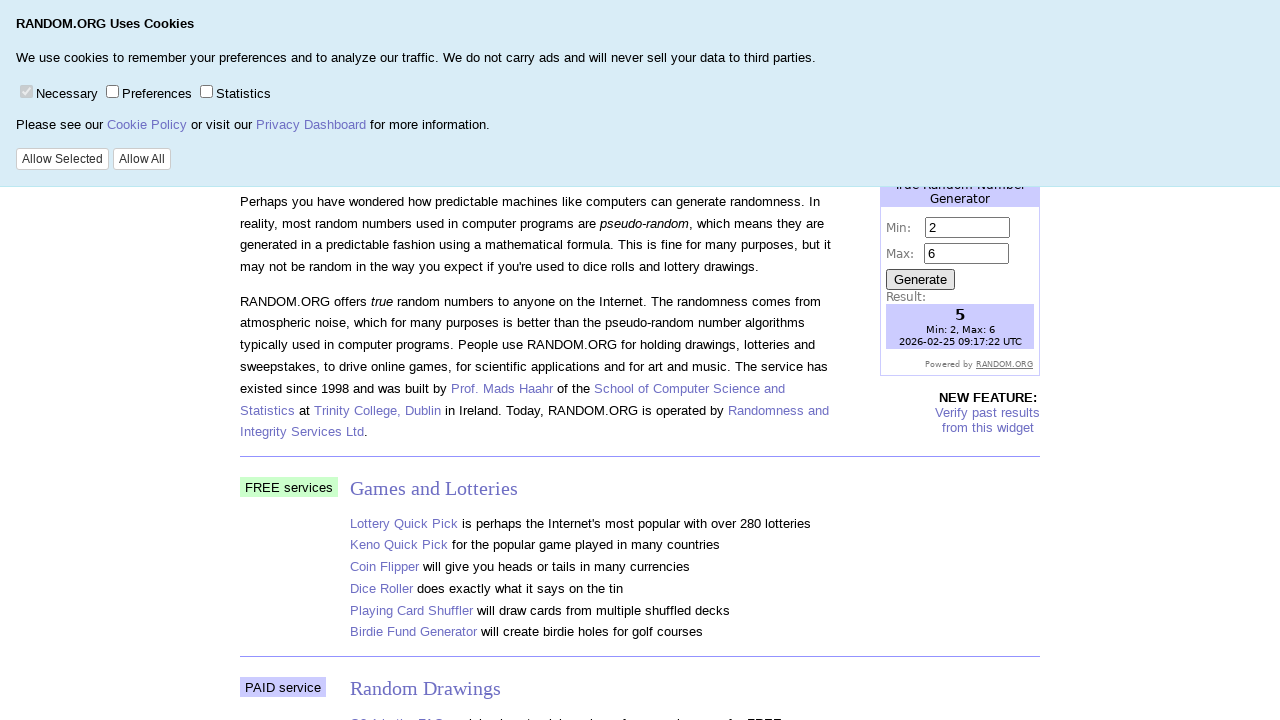

Navigated to calculator application
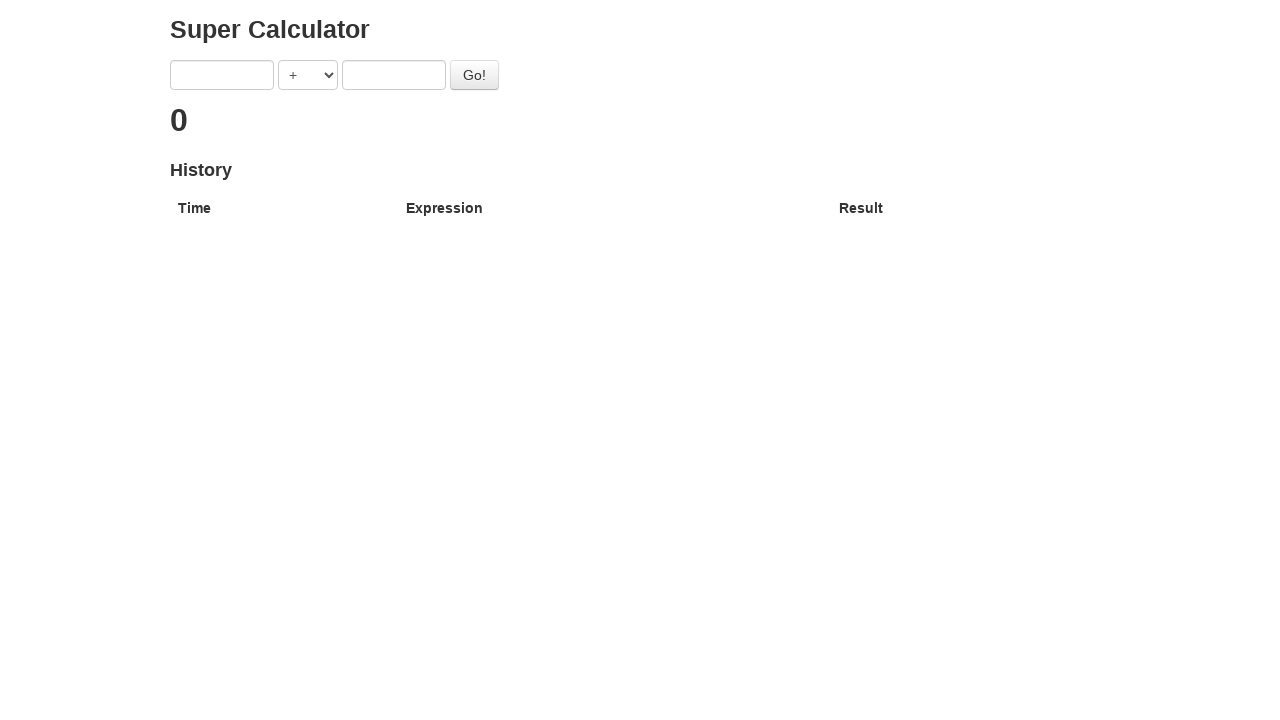

Selected multiplication operator for calculation 1 on select[ng-model='operator']
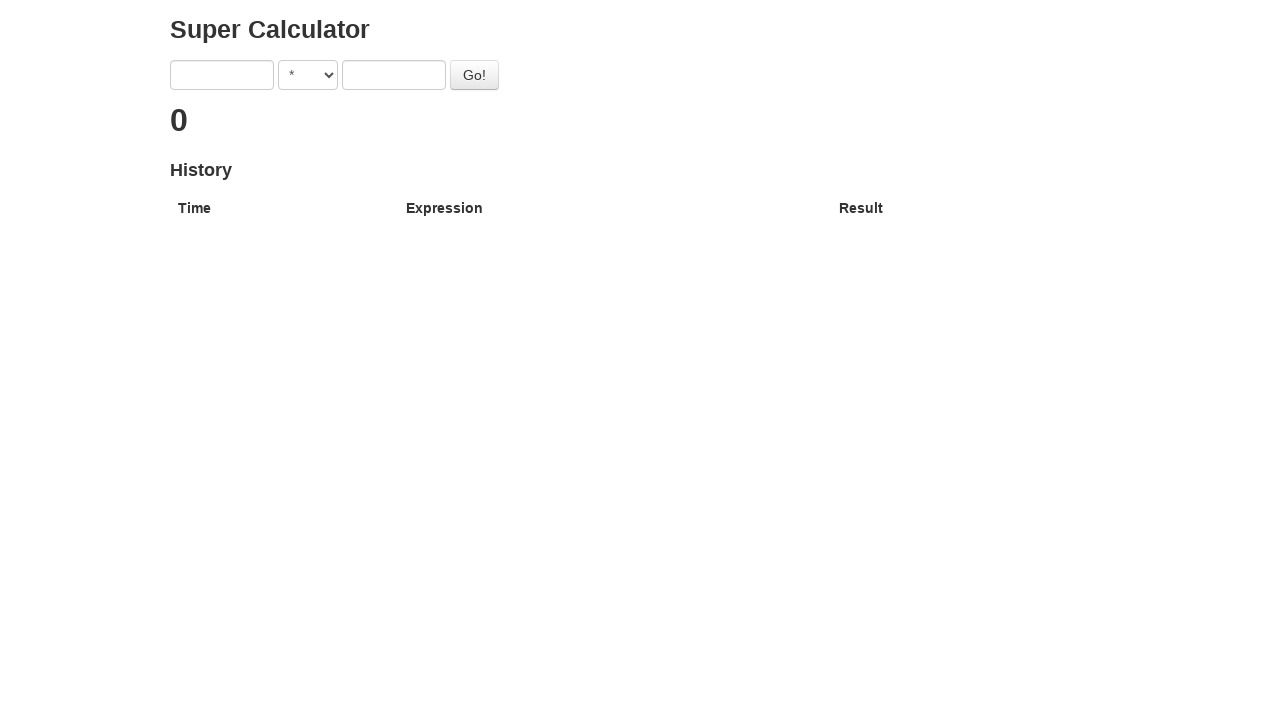

Entered first value: 5 on input[ng-model='first']
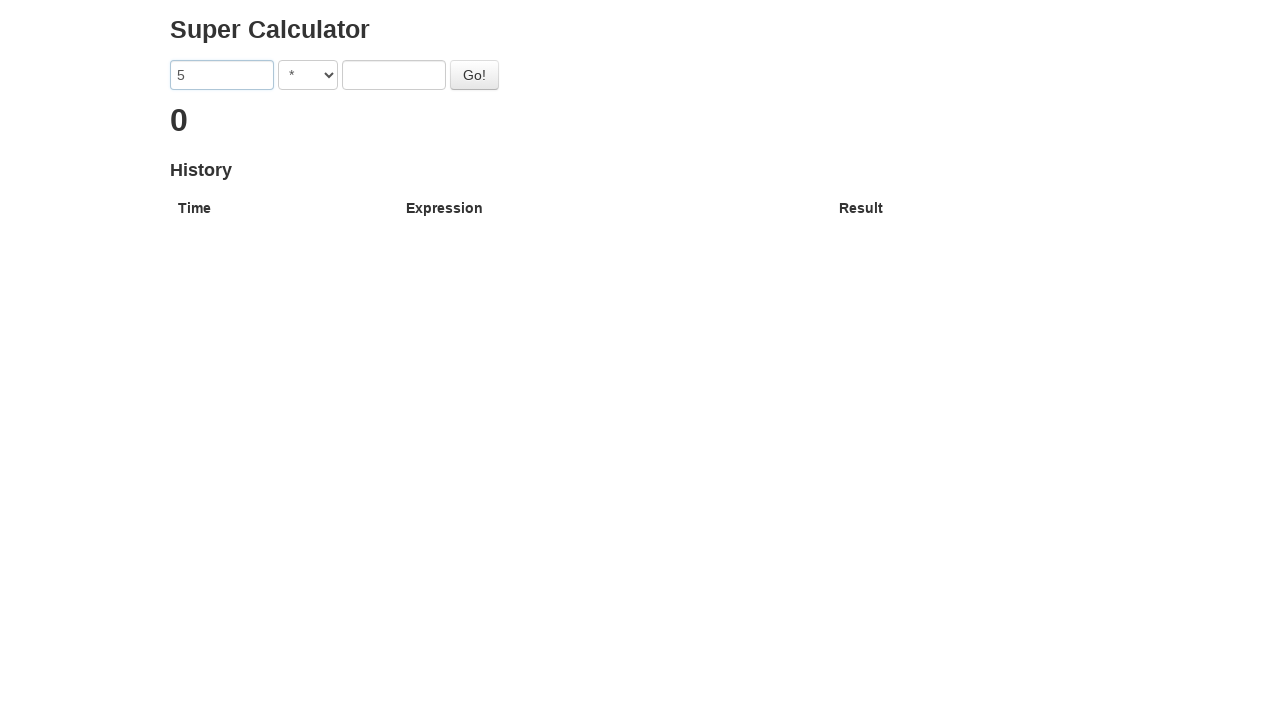

Entered second value: 4 on input[ng-model='second']
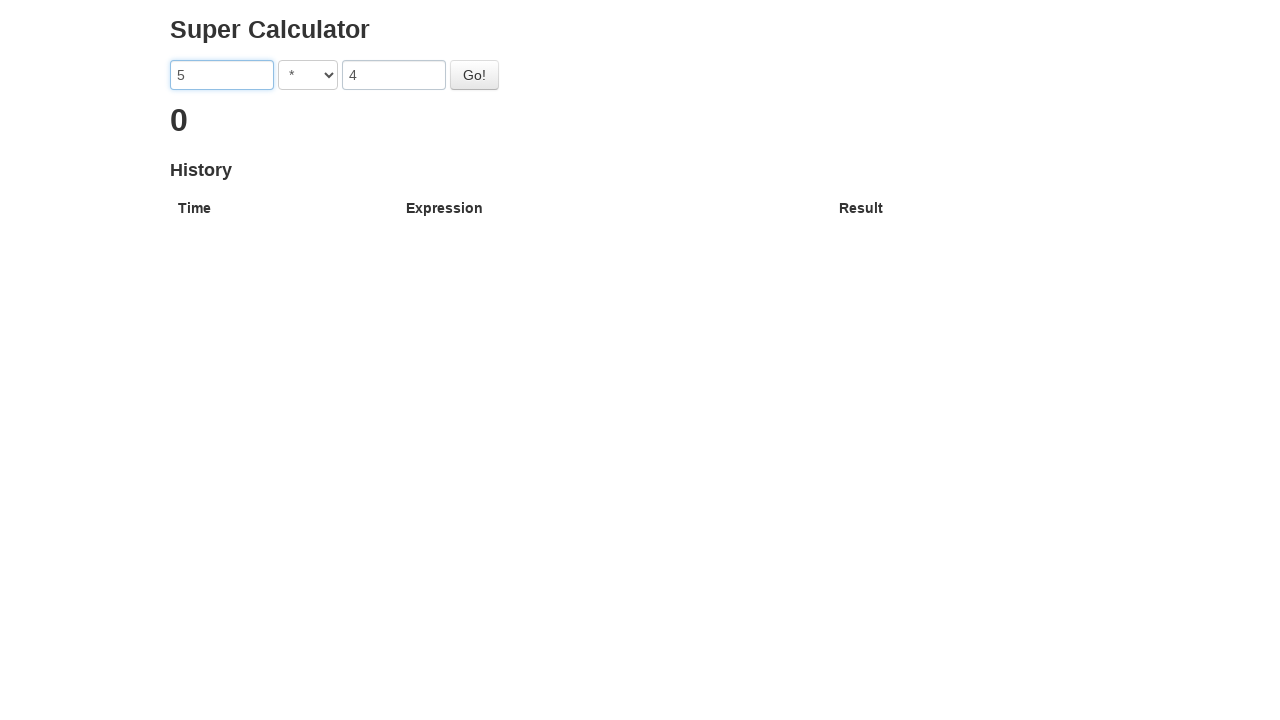

Clicked calculate button for 5 * 4 at (474, 75) on button#gobutton
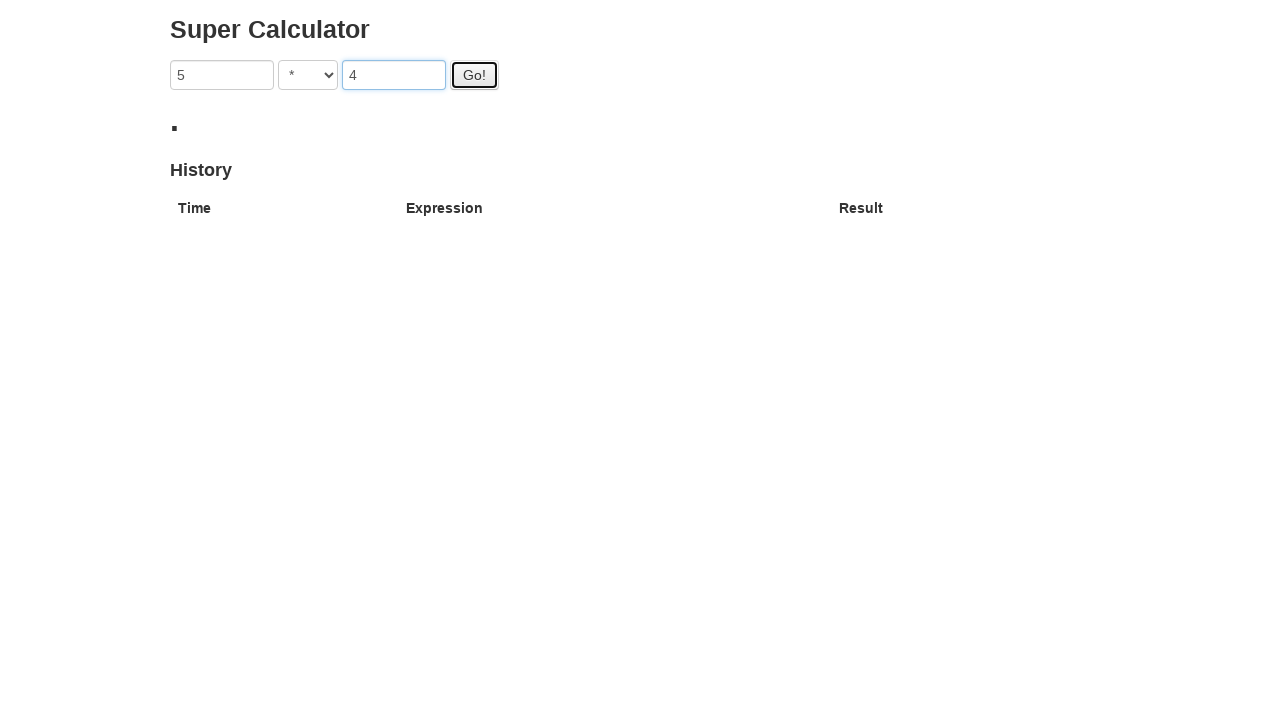

Waited 2 seconds before next calculation
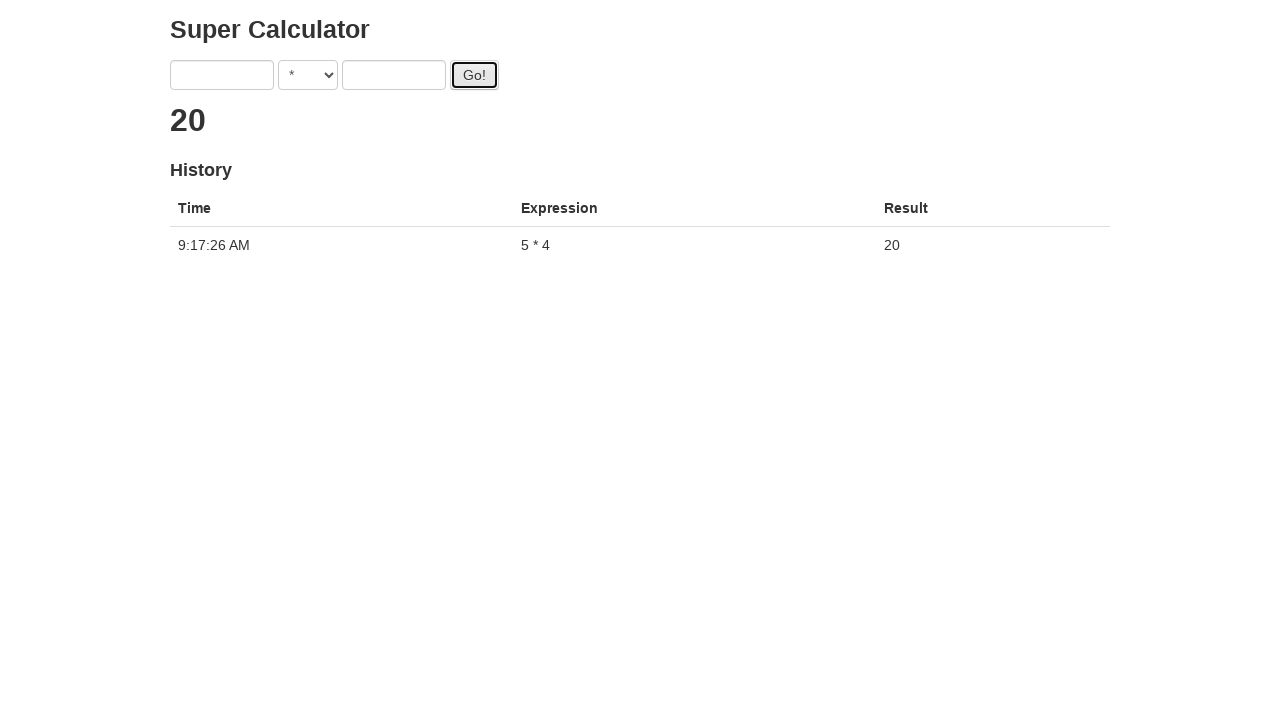

Selected multiplication operator for calculation 2 on select[ng-model='operator']
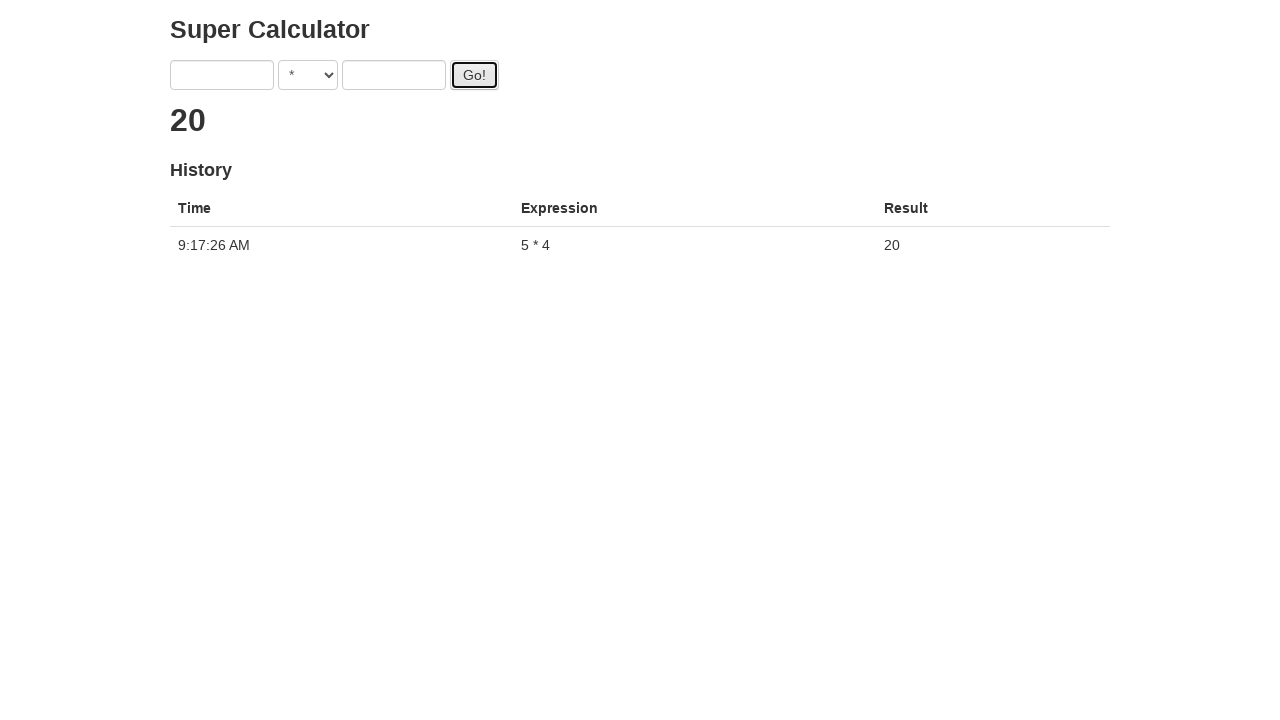

Entered first value: 5 on input[ng-model='first']
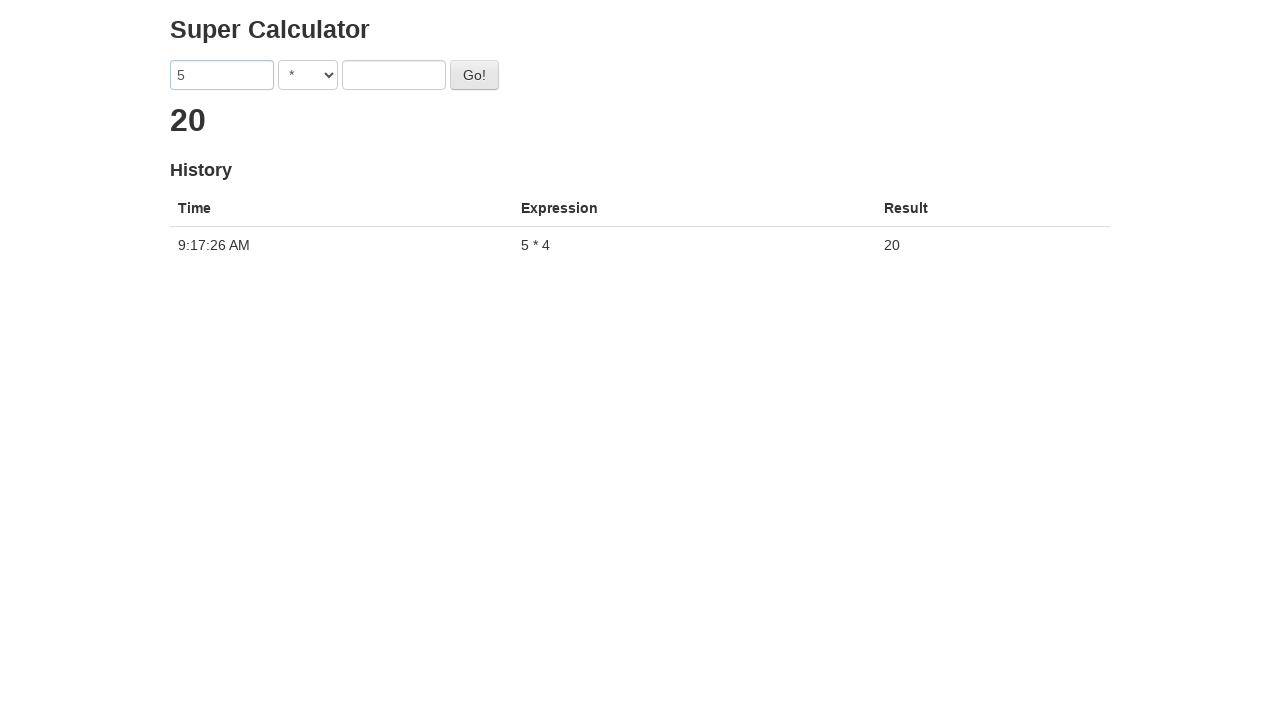

Entered second value: 3 on input[ng-model='second']
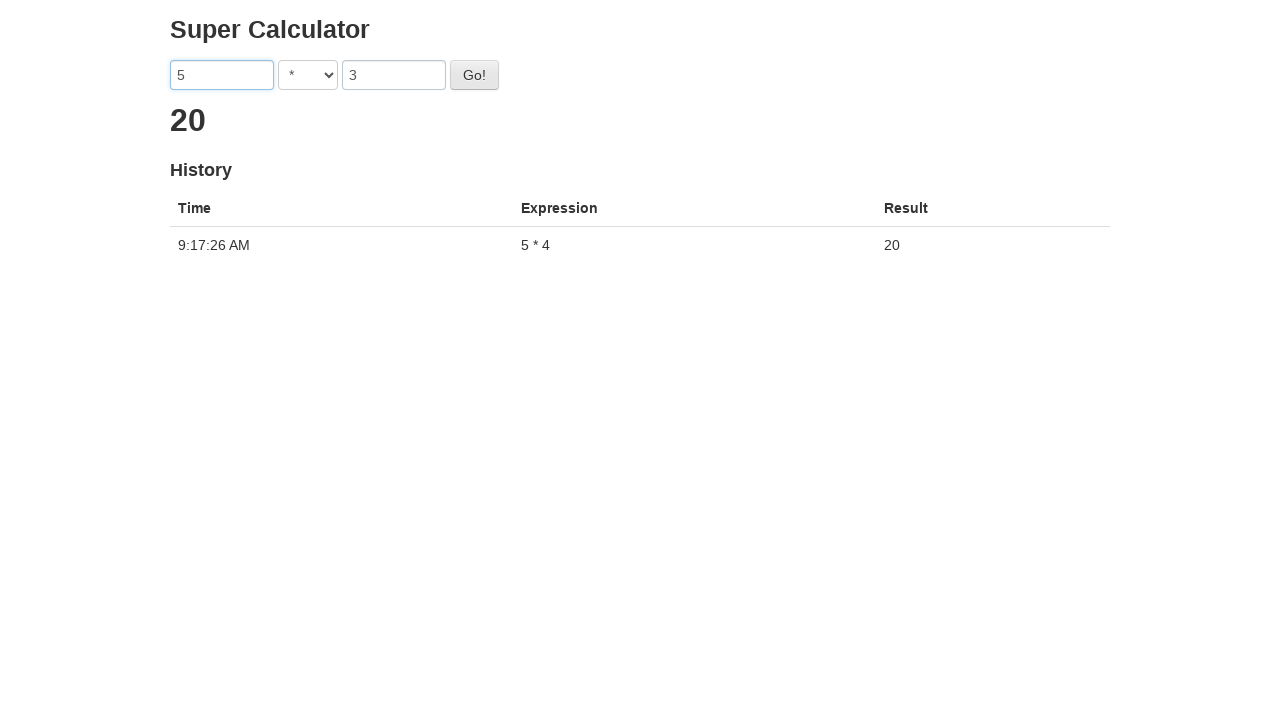

Clicked calculate button for 5 * 3 at (474, 75) on button#gobutton
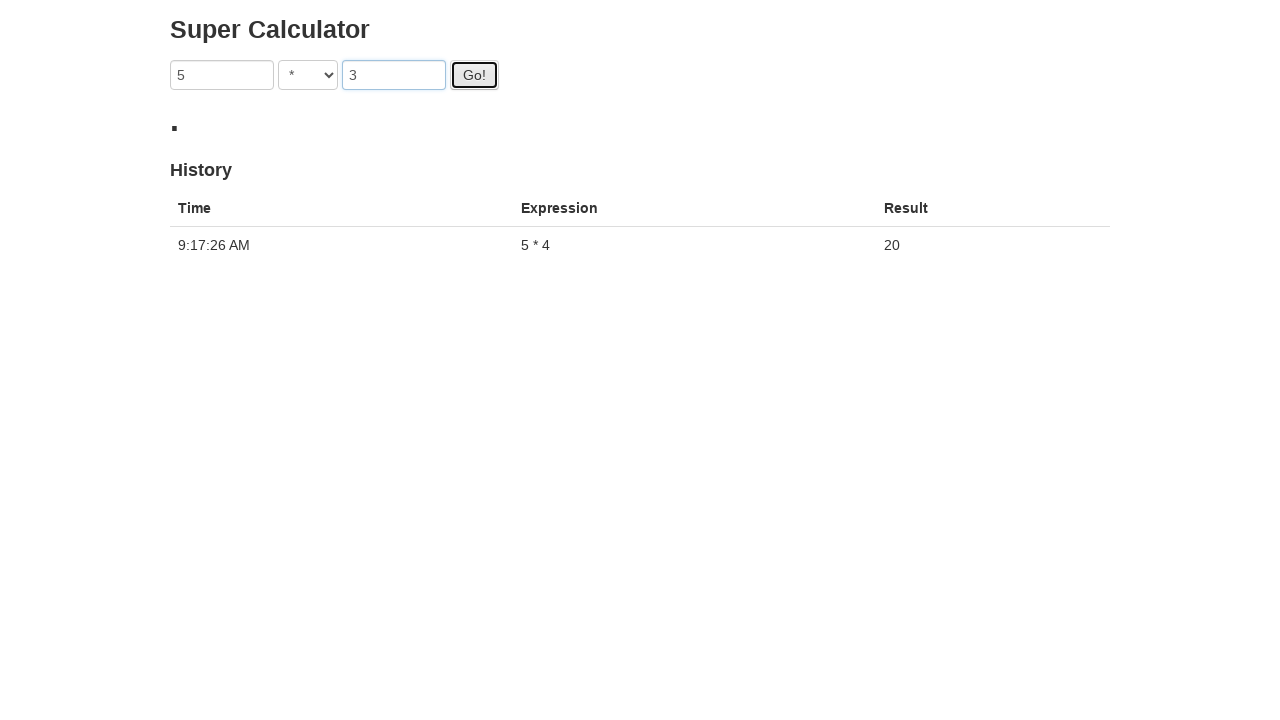

Waited 2 seconds before next calculation
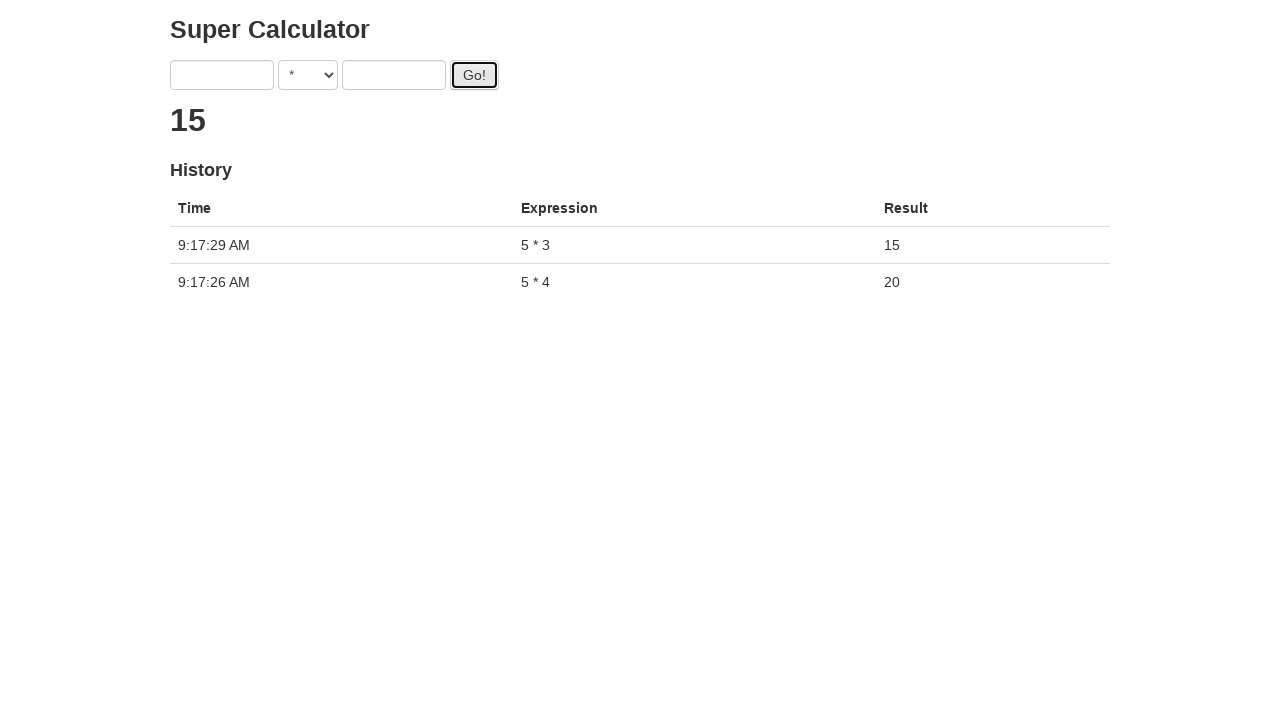

Selected multiplication operator for calculation 3 on select[ng-model='operator']
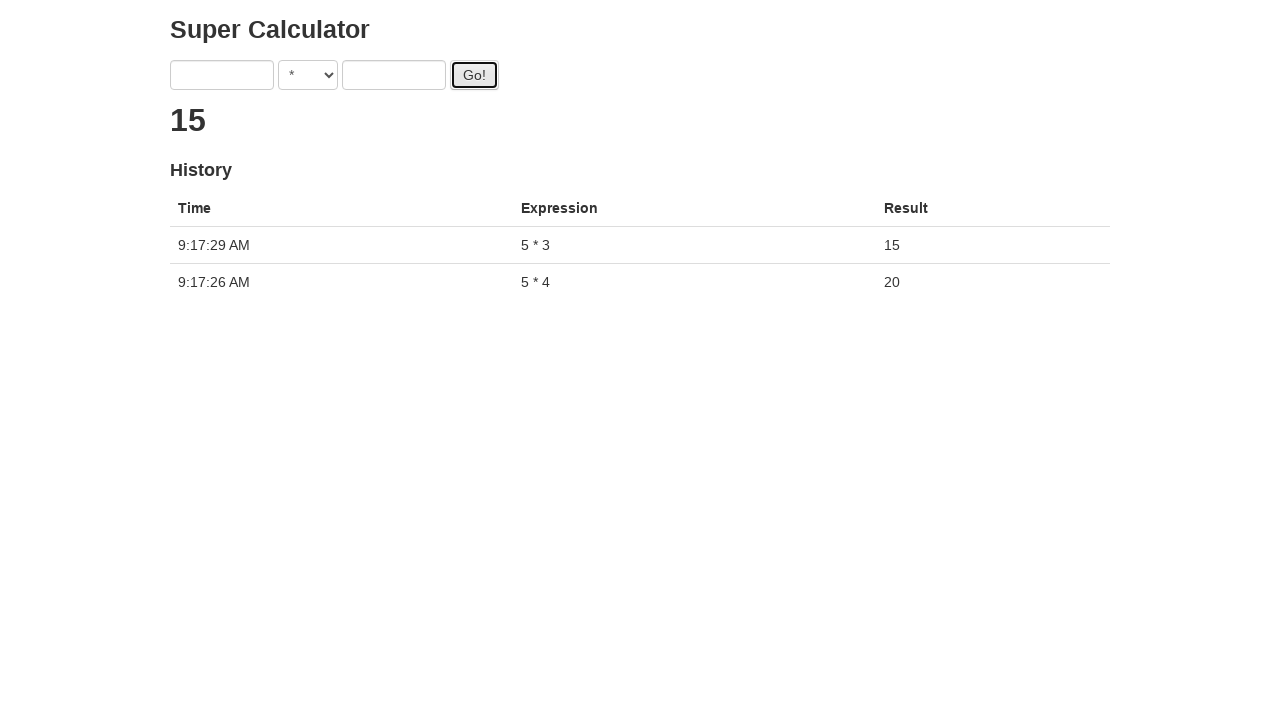

Entered first value: 5 on input[ng-model='first']
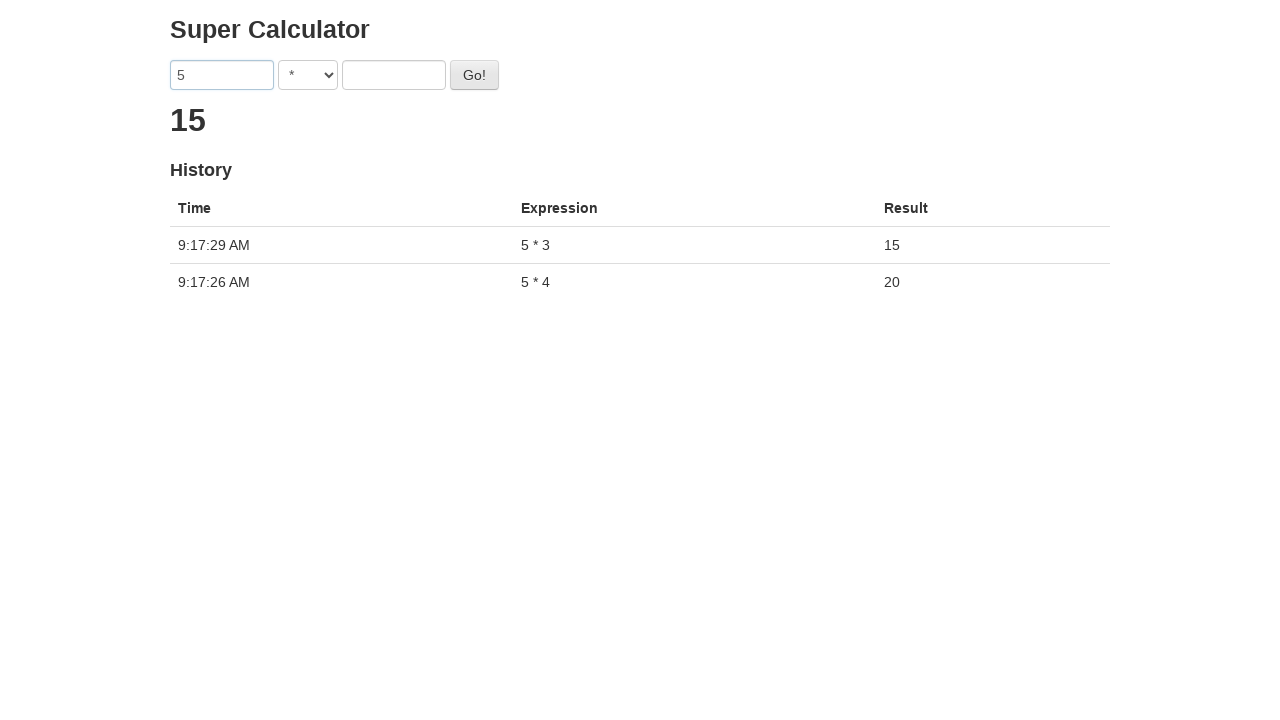

Entered second value: 2 on input[ng-model='second']
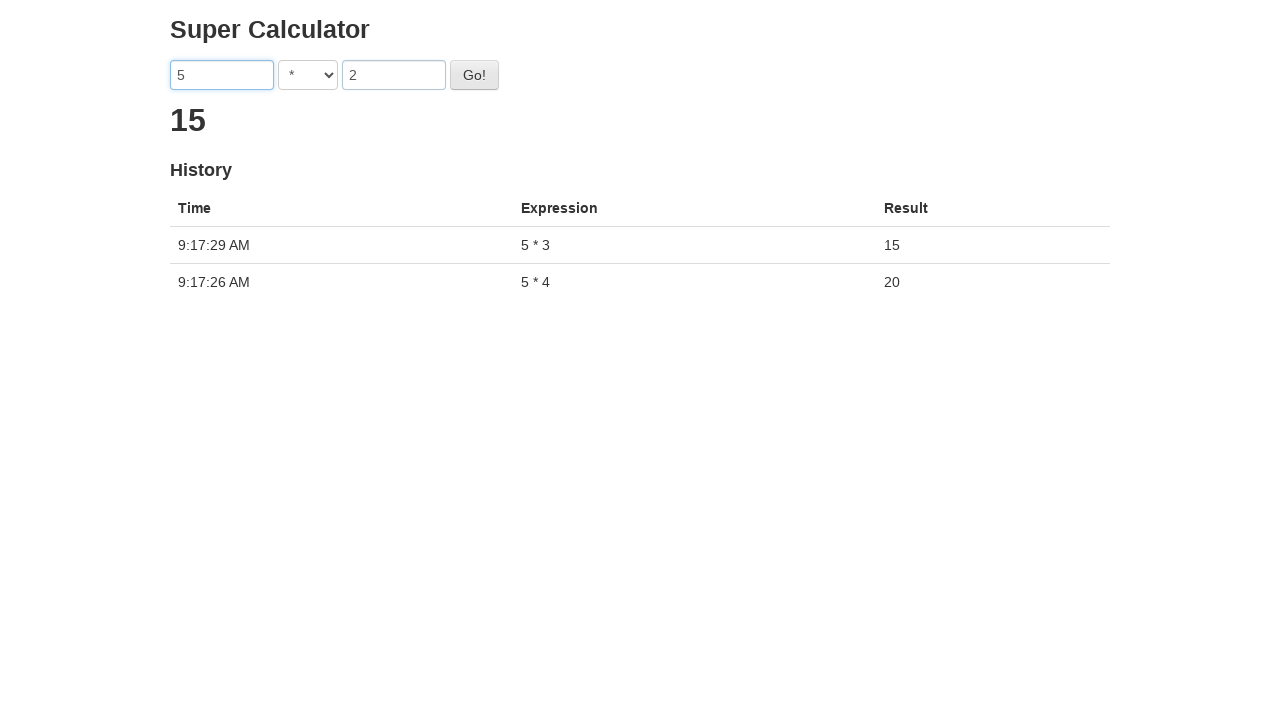

Clicked calculate button for 5 * 2 at (474, 75) on button#gobutton
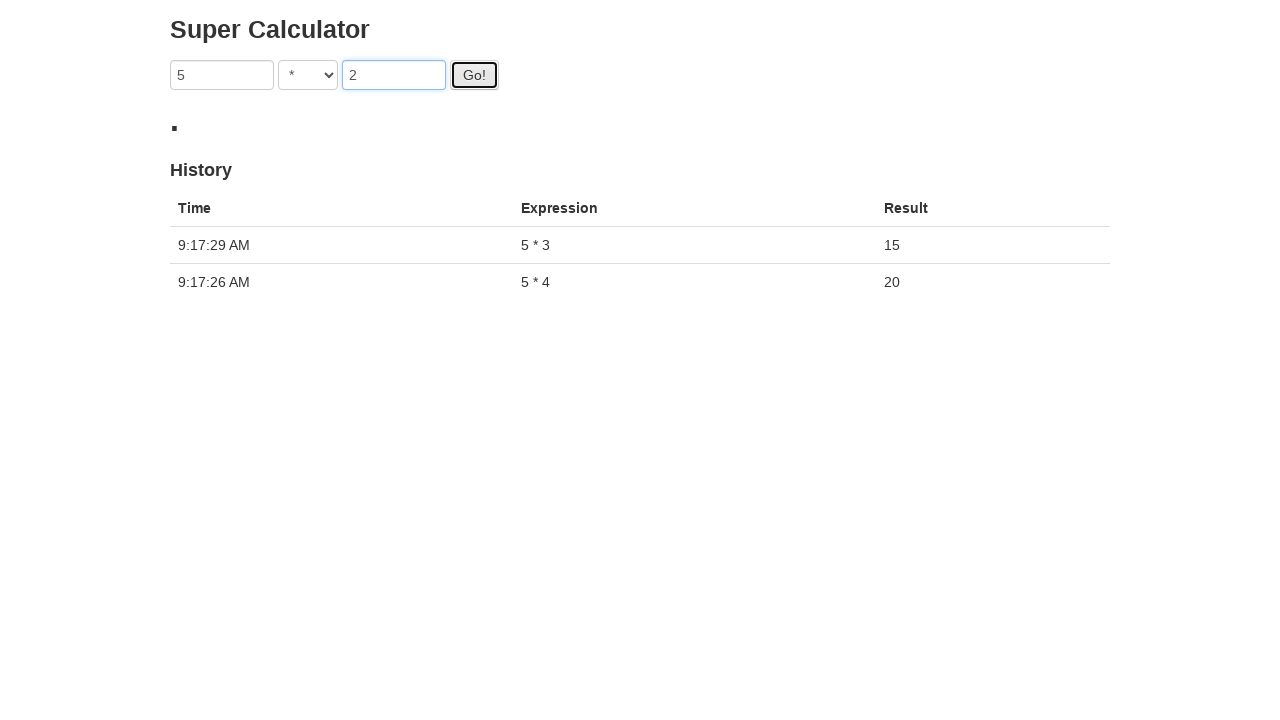

Waited 2 seconds before next calculation
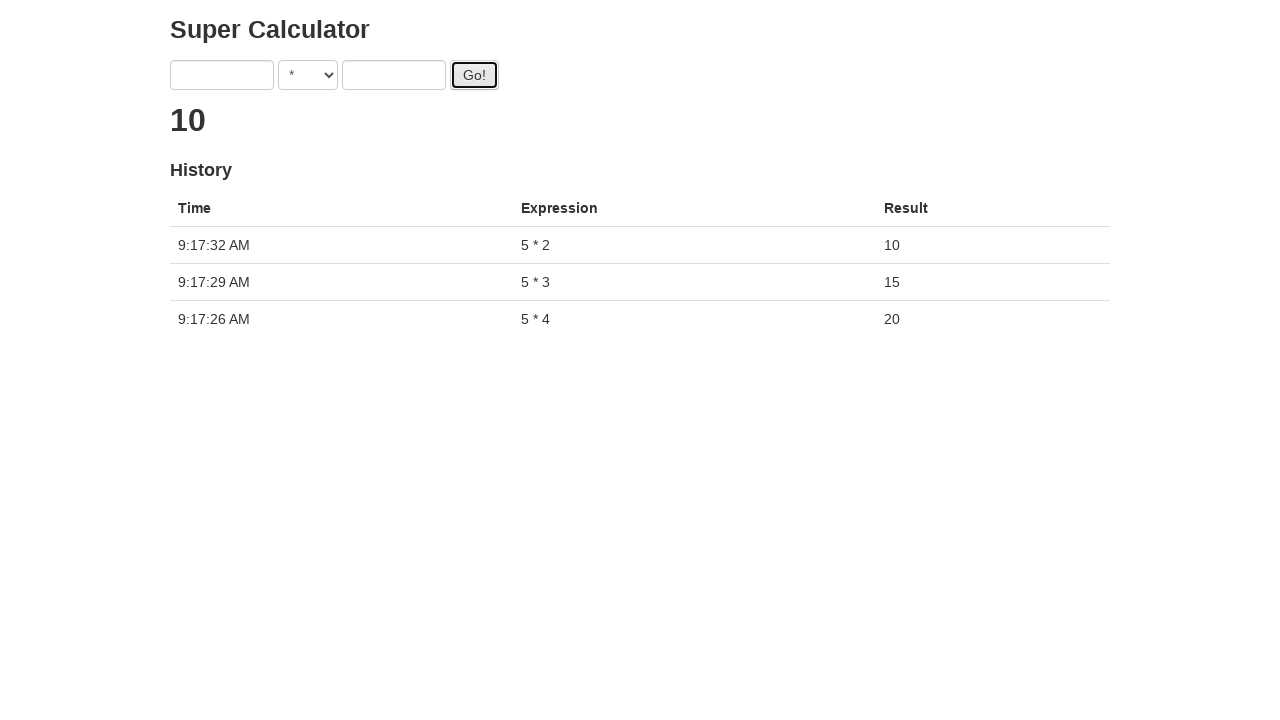

Selected multiplication operator for calculation 4 on select[ng-model='operator']
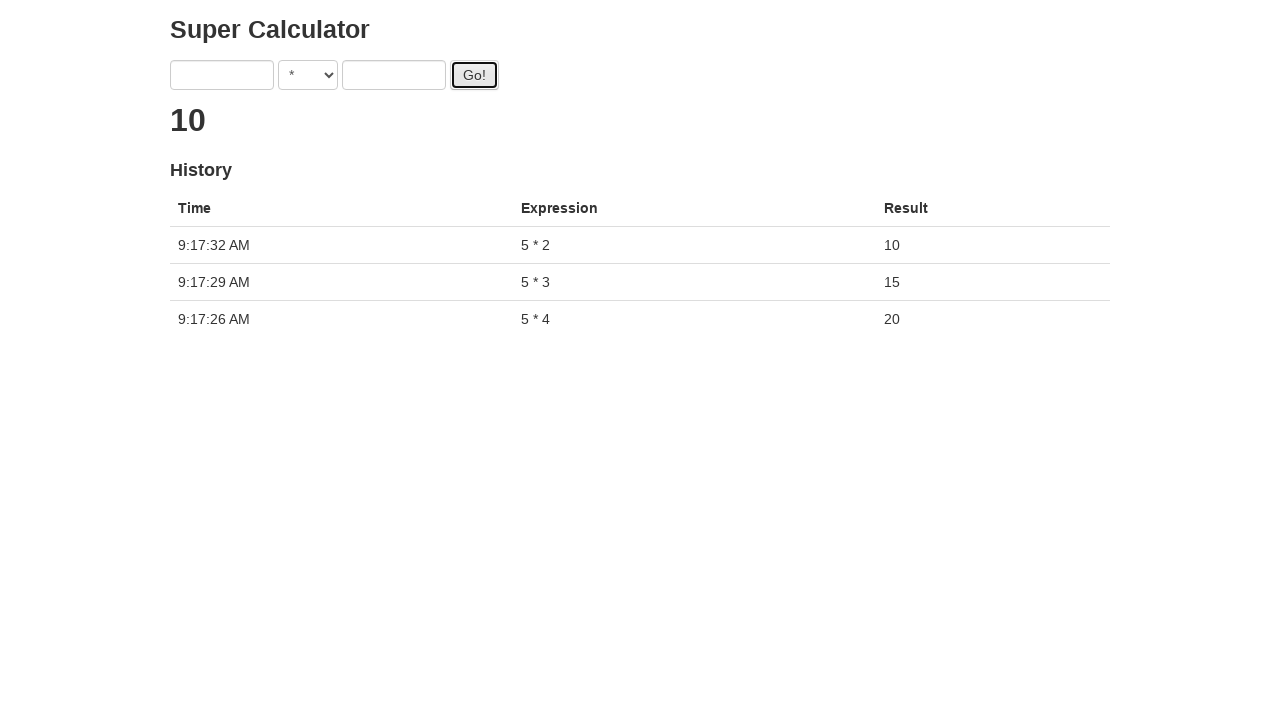

Entered first value: 5 on input[ng-model='first']
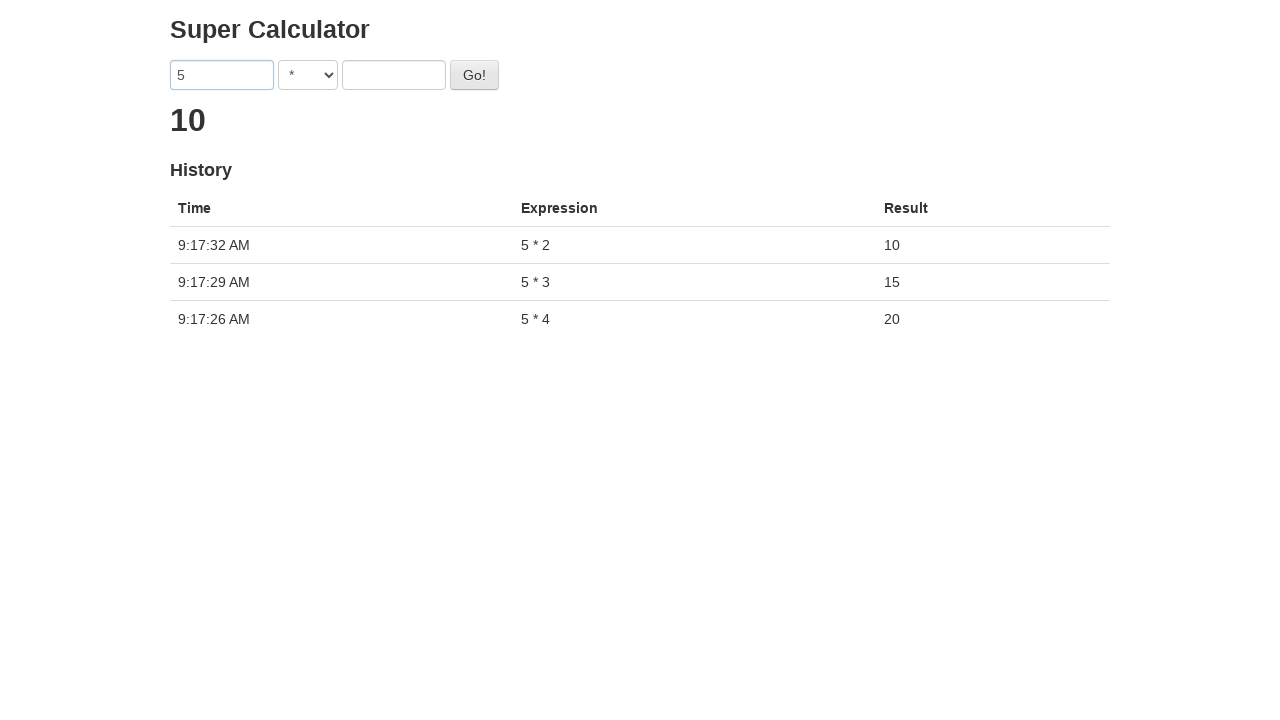

Entered second value: 1 on input[ng-model='second']
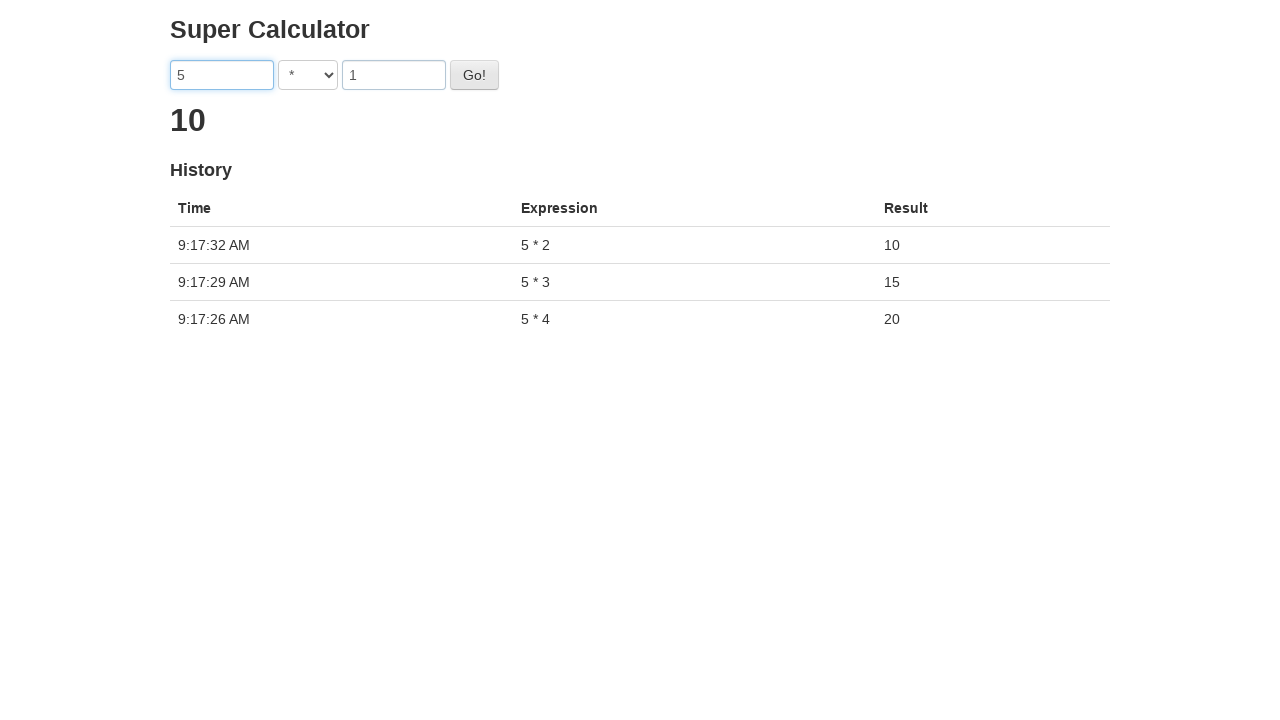

Clicked calculate button for 5 * 1 at (474, 75) on button#gobutton
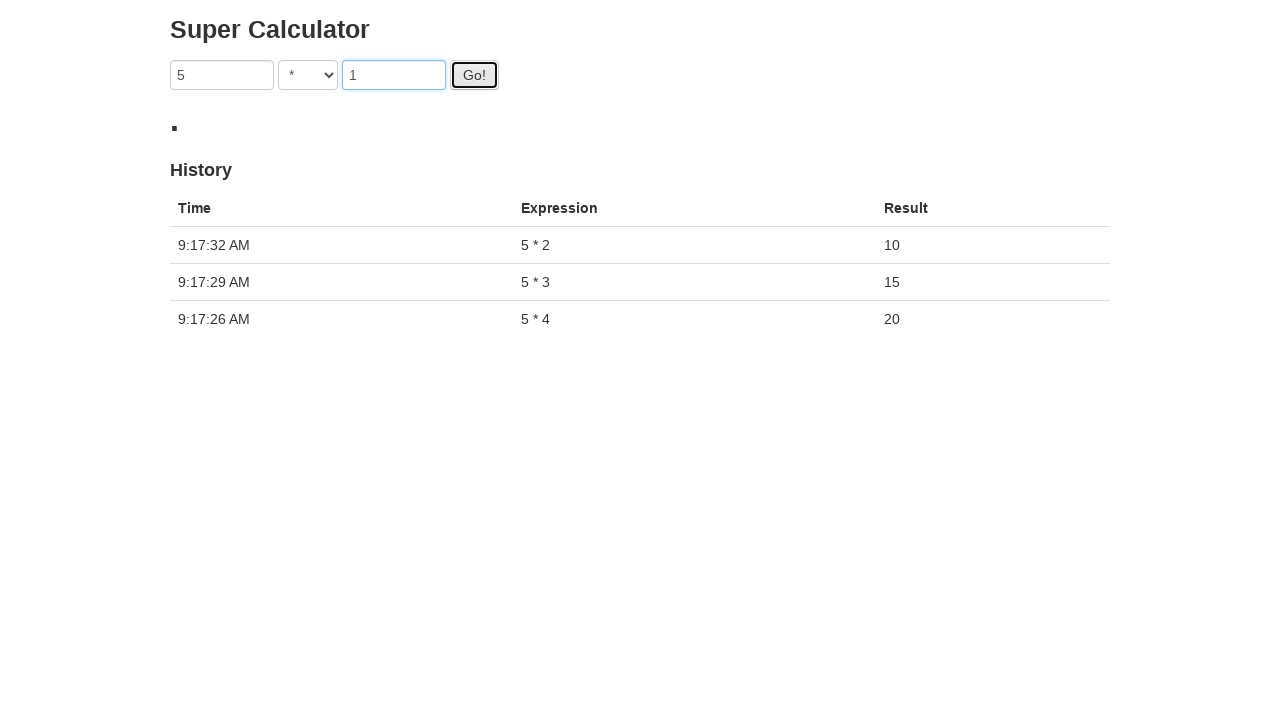

Waited 2 seconds before next calculation
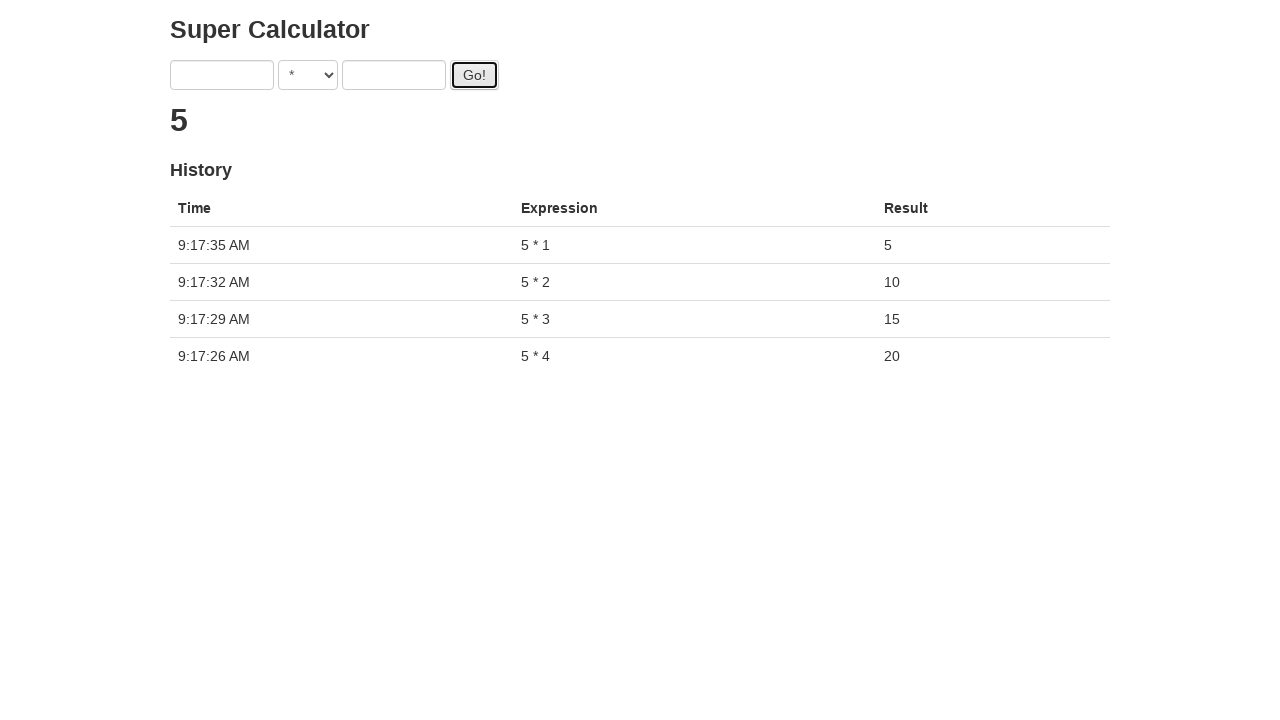

Selected multiplication operator for calculation 5 on select[ng-model='operator']
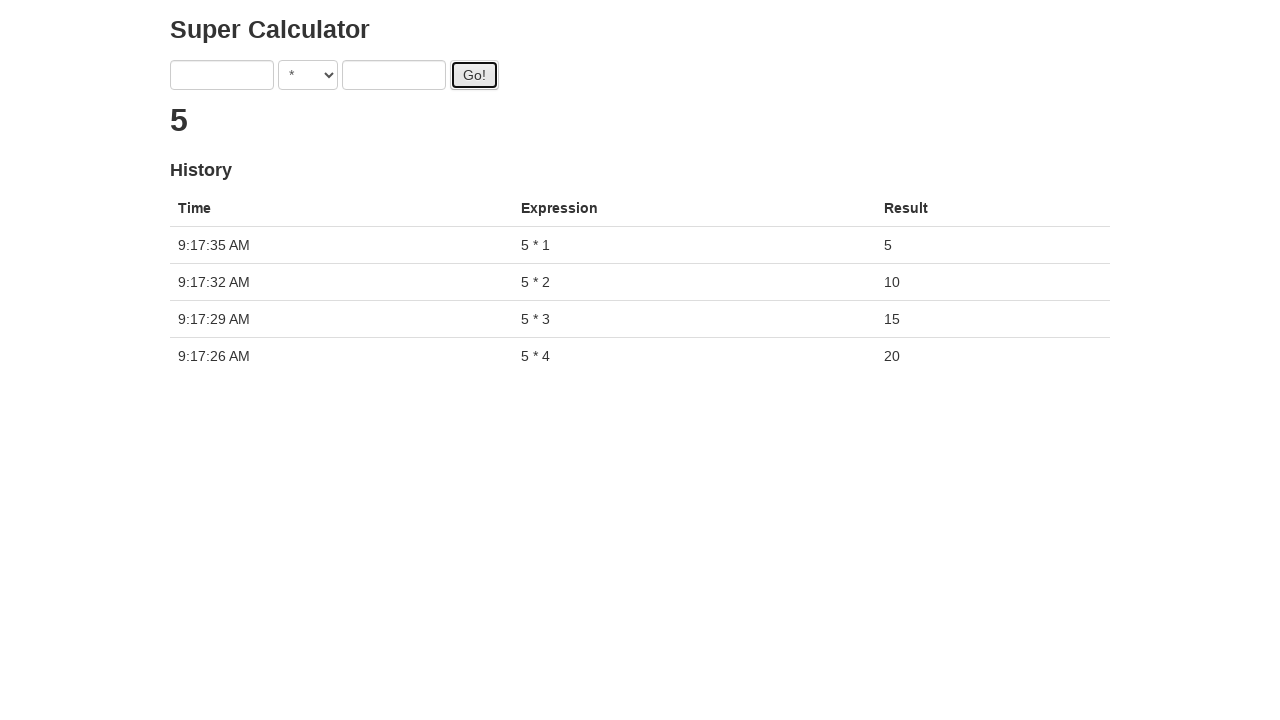

Entered first value: 5 on input[ng-model='first']
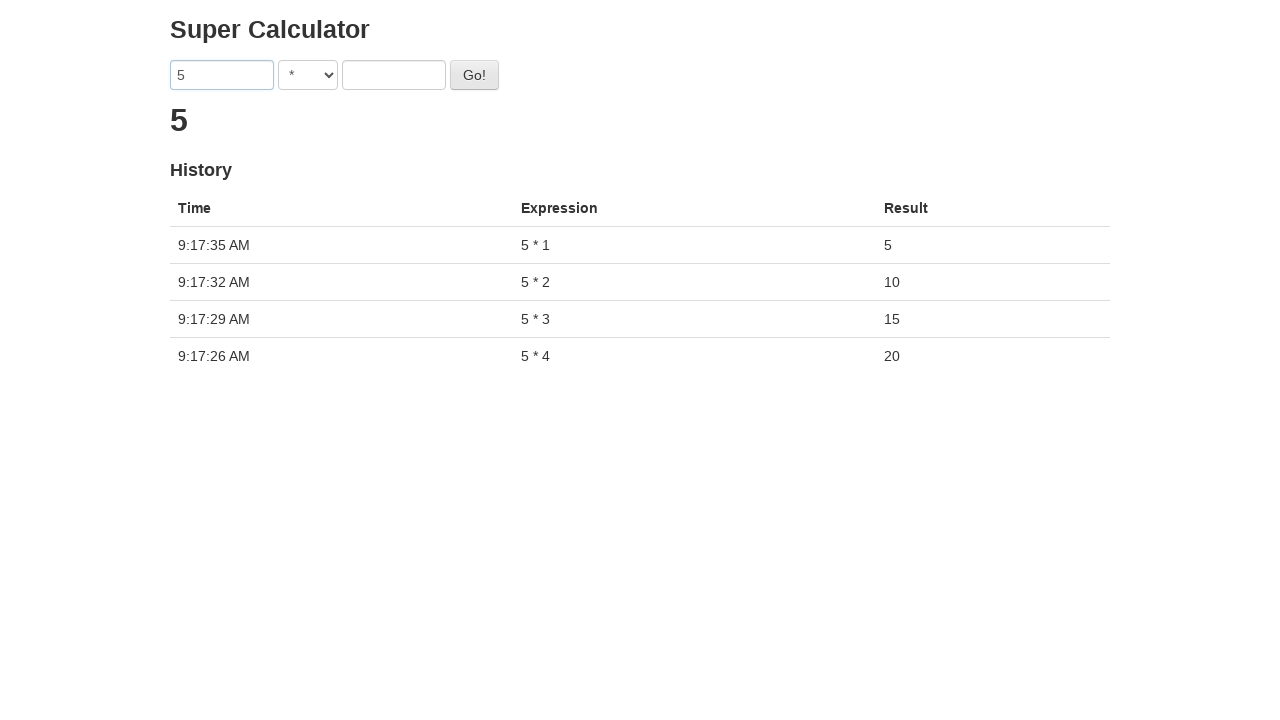

Entered second value: 0 on input[ng-model='second']
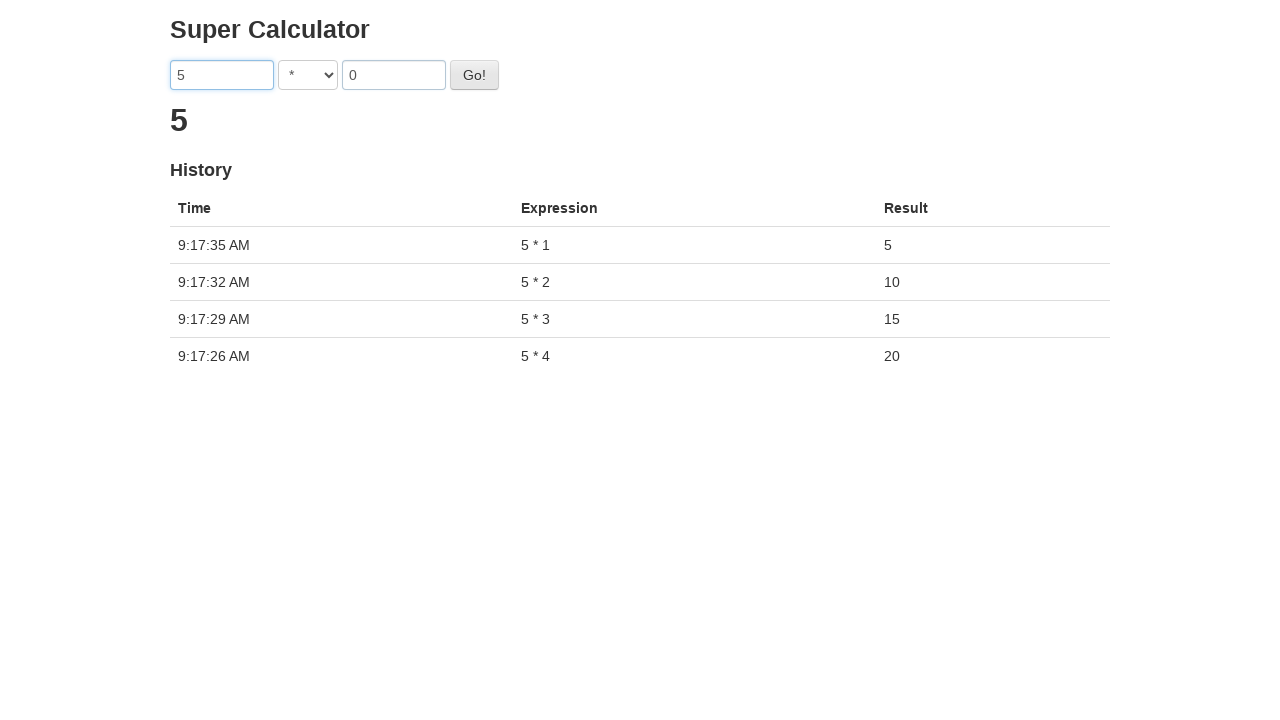

Clicked calculate button for 5 * 0 at (474, 75) on button#gobutton
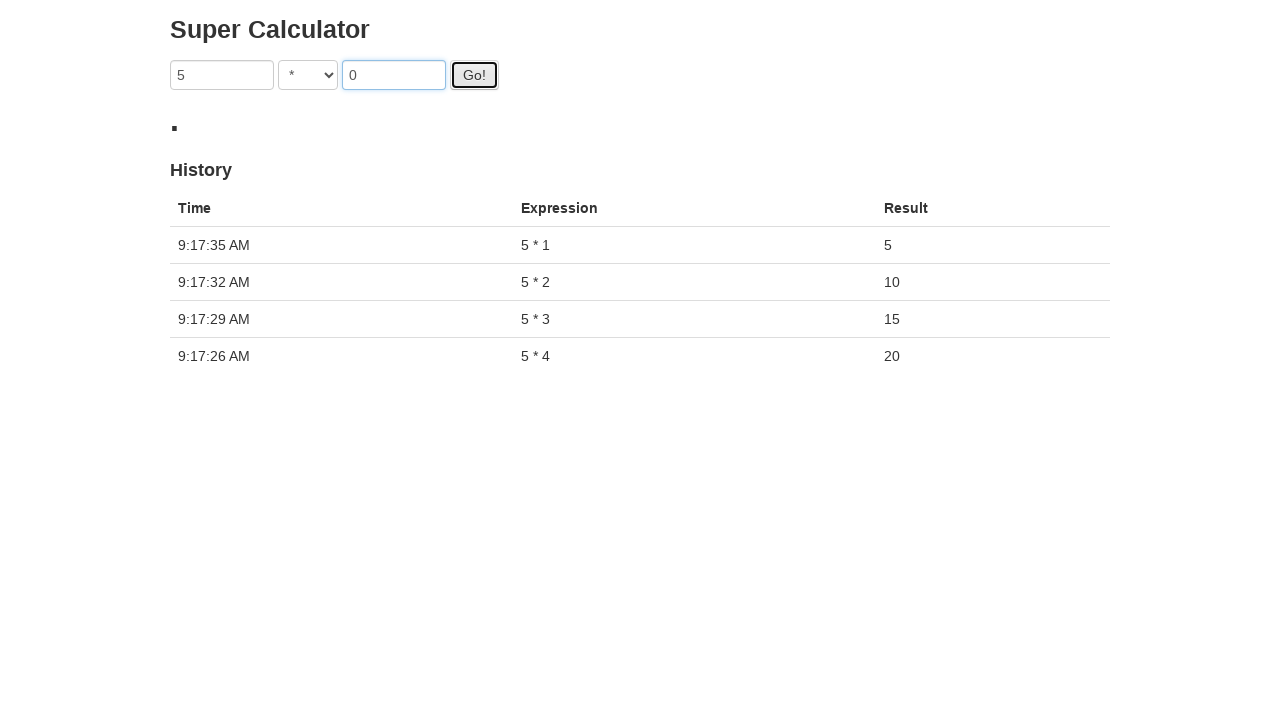

Waited 2 seconds before next calculation
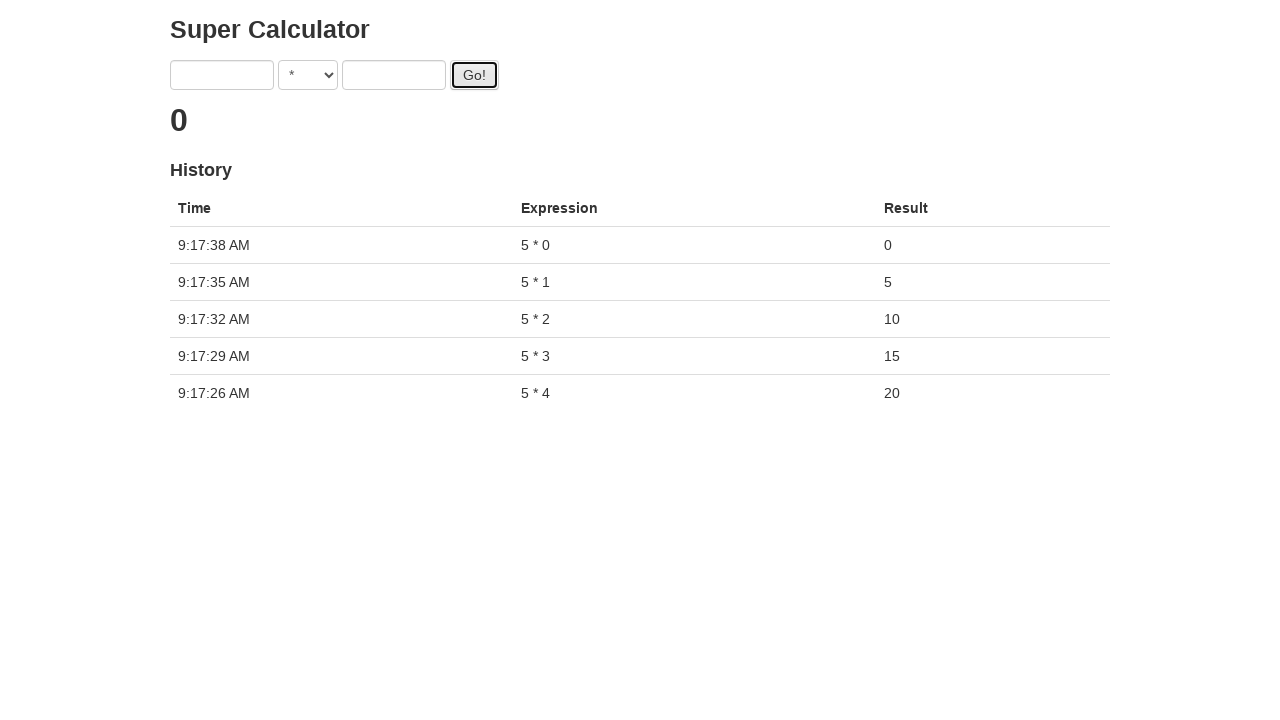

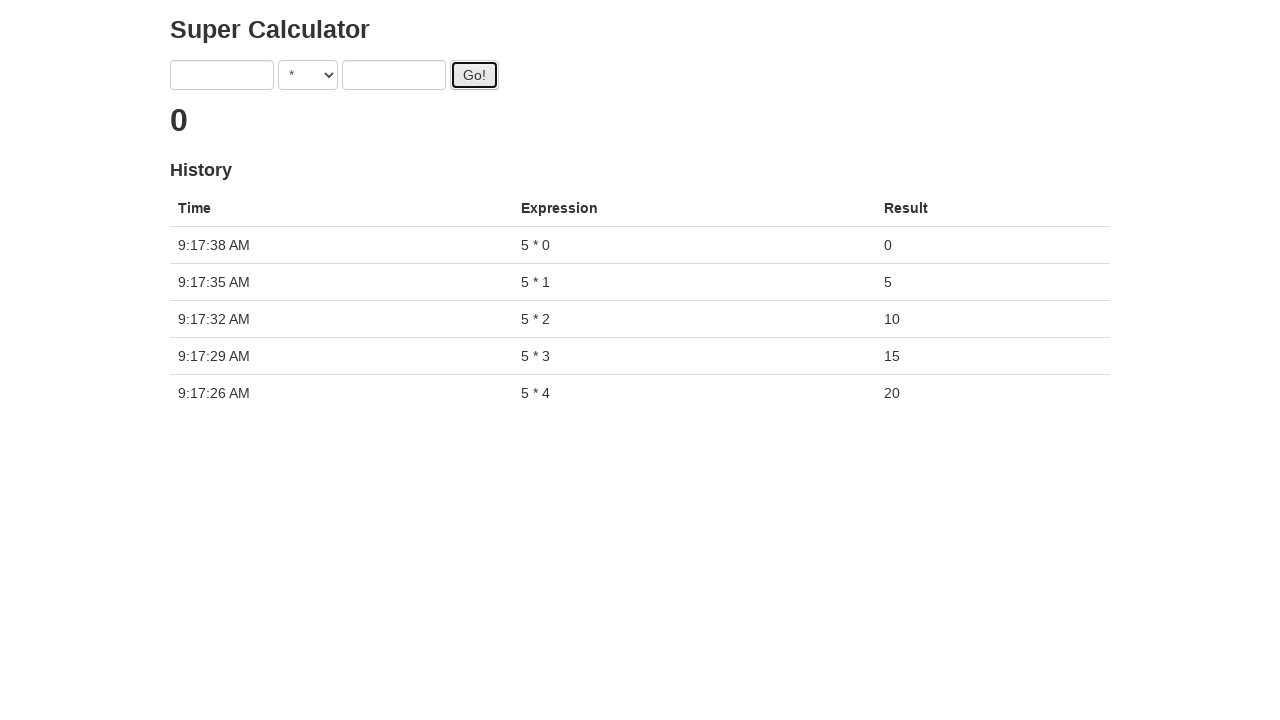